Tests dropdown selection functionality on the Redmine registration page by filling an email field and selecting a language option from a dropdown menu using visible text.

Starting URL: https://www.redmine.org/account/register

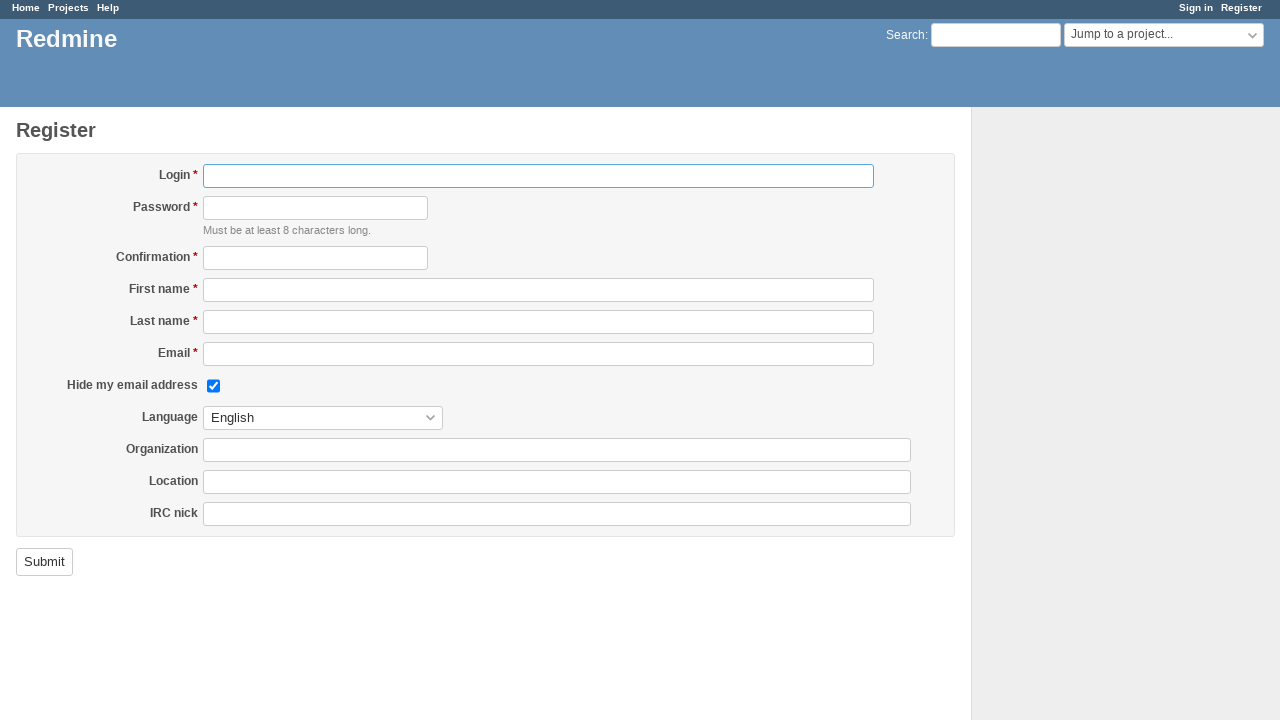

Filled email field with 'maria.gonzalez@testmail.org' on input#user_mail
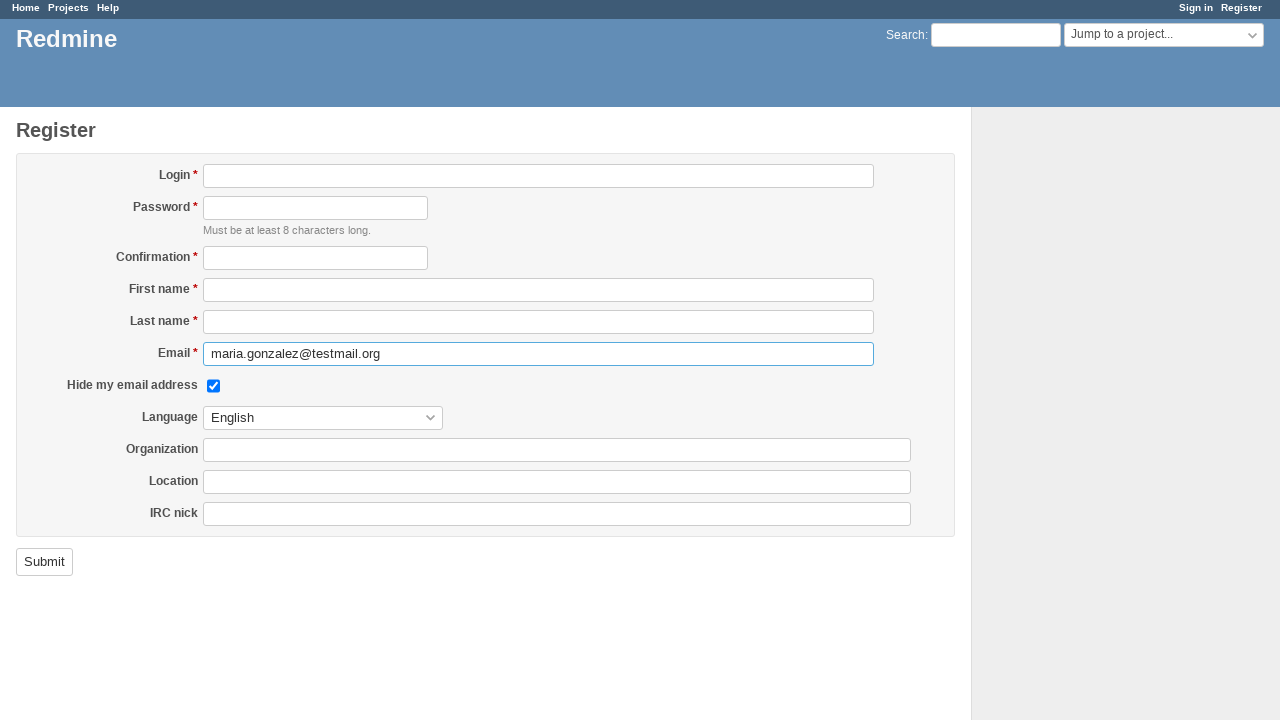

Selected 'Italian (Italiano)' from language dropdown on #user_language
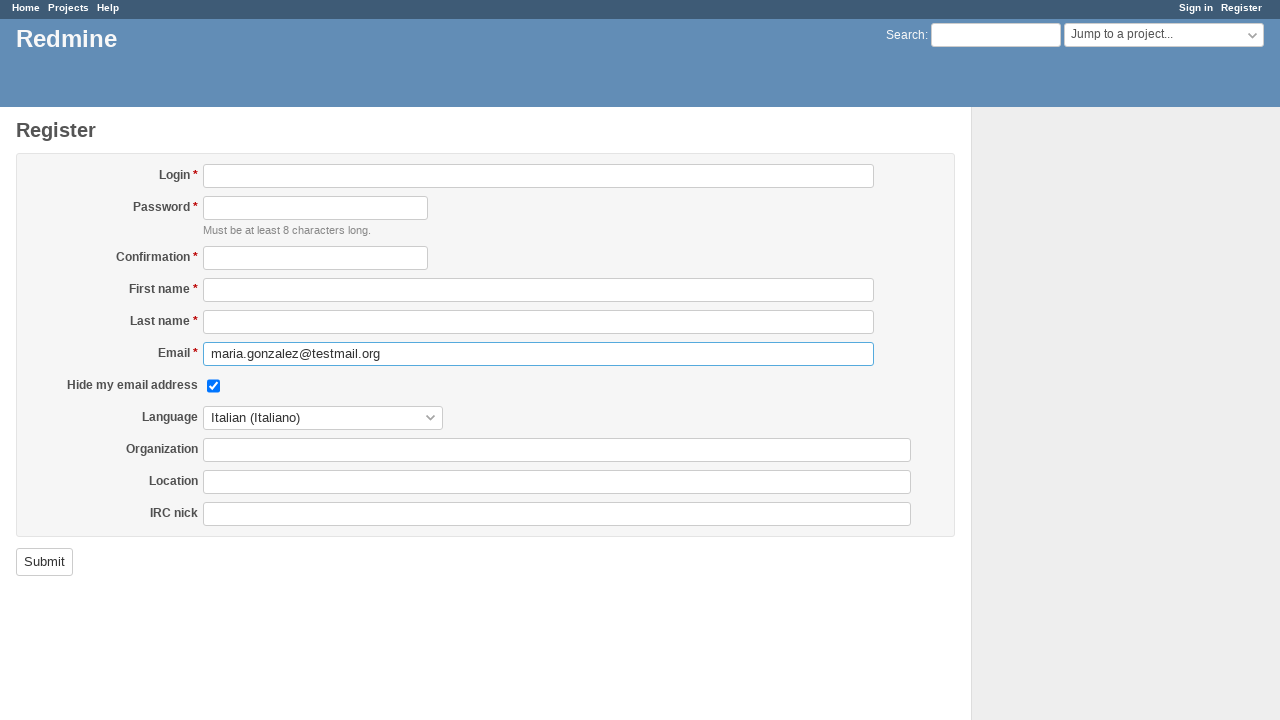

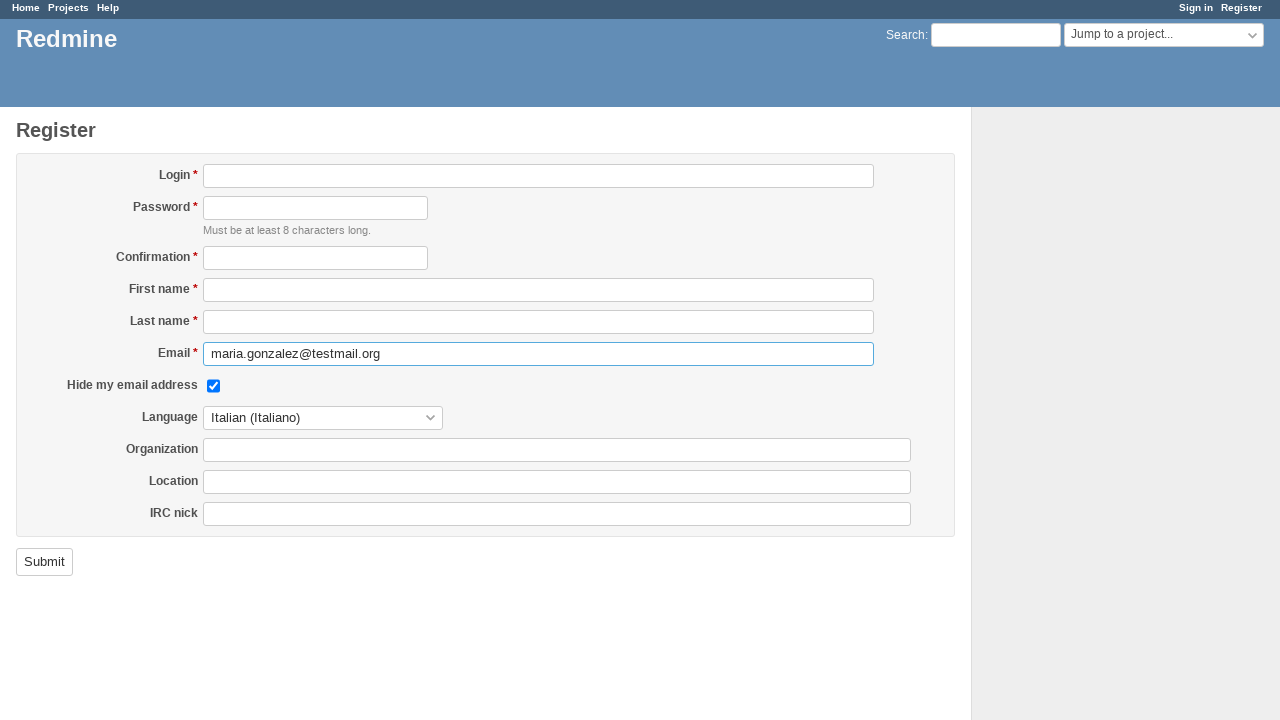